Navigates to a camping essentials website and scrolls down the page to view content below the fold.

Starting URL: https://camp-essential.netlify.app/

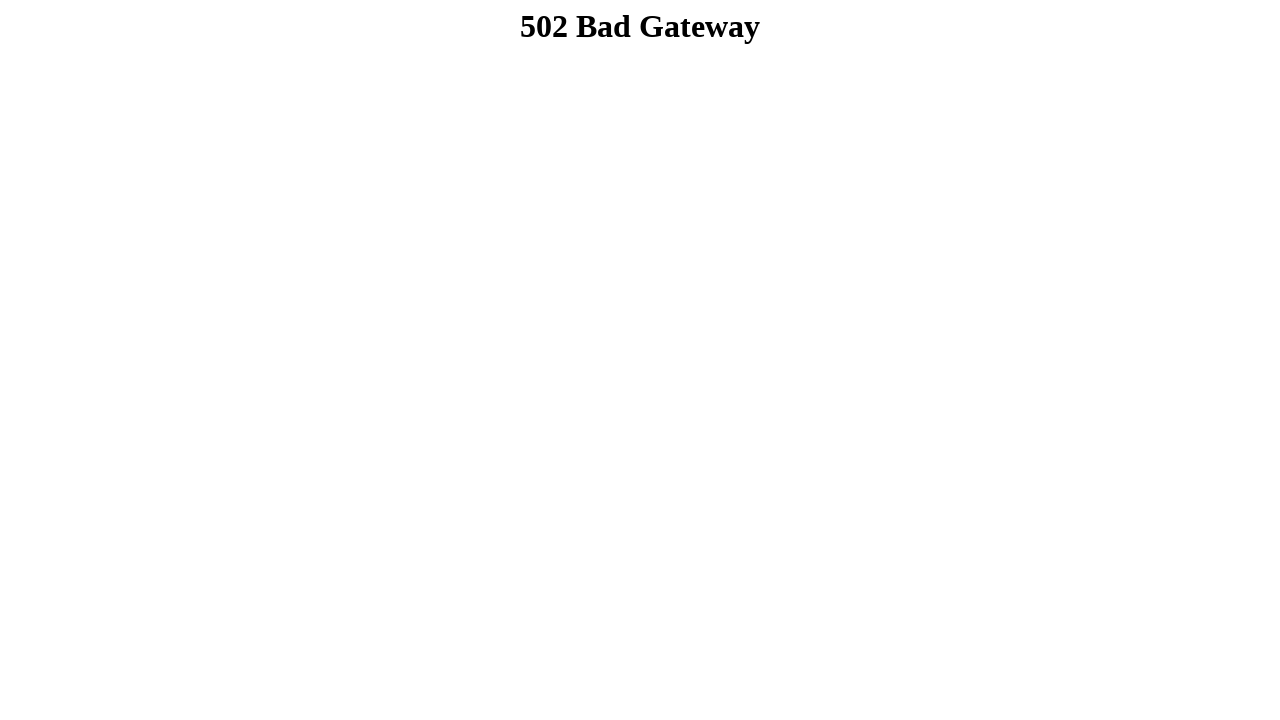

Navigated to camping essentials website
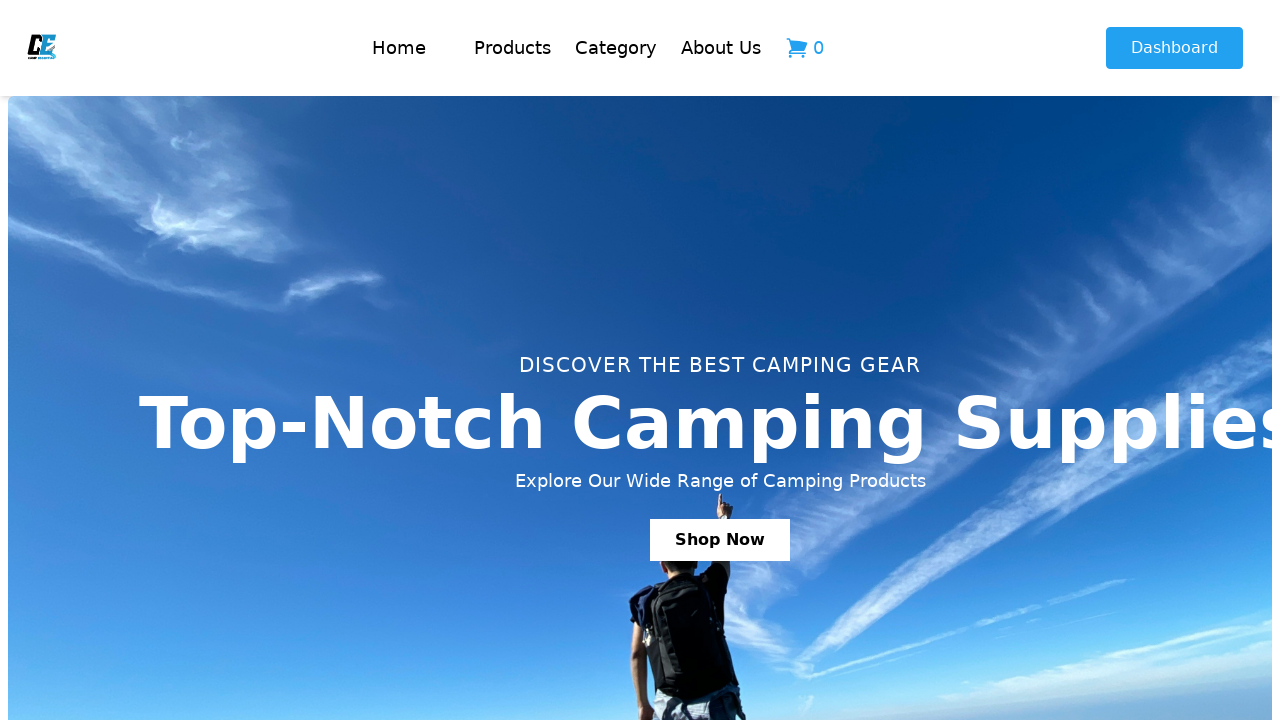

Scrolled down the page by 3500 pixels to view content below the fold
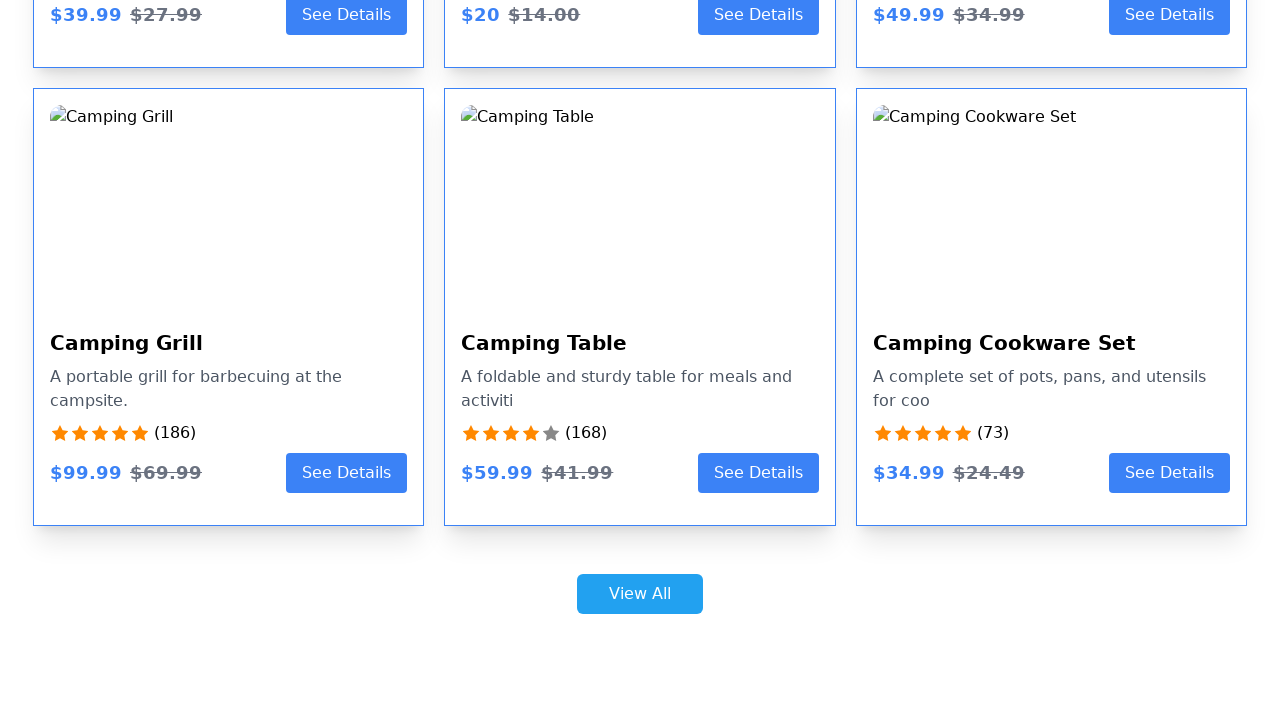

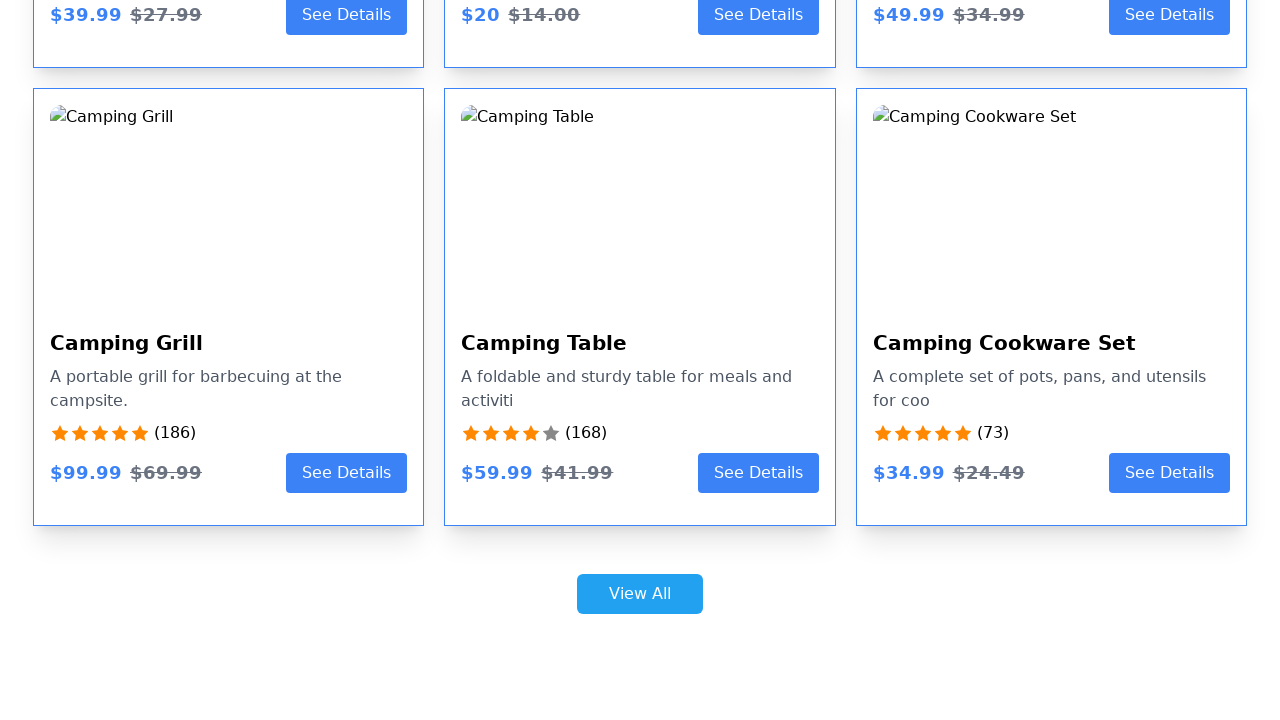